Tests handling a JavaScript prompt dialog by clicking a button that triggers a prompt, entering text, and verifying the result

Starting URL: https://the-internet.herokuapp.com/javascript_alerts

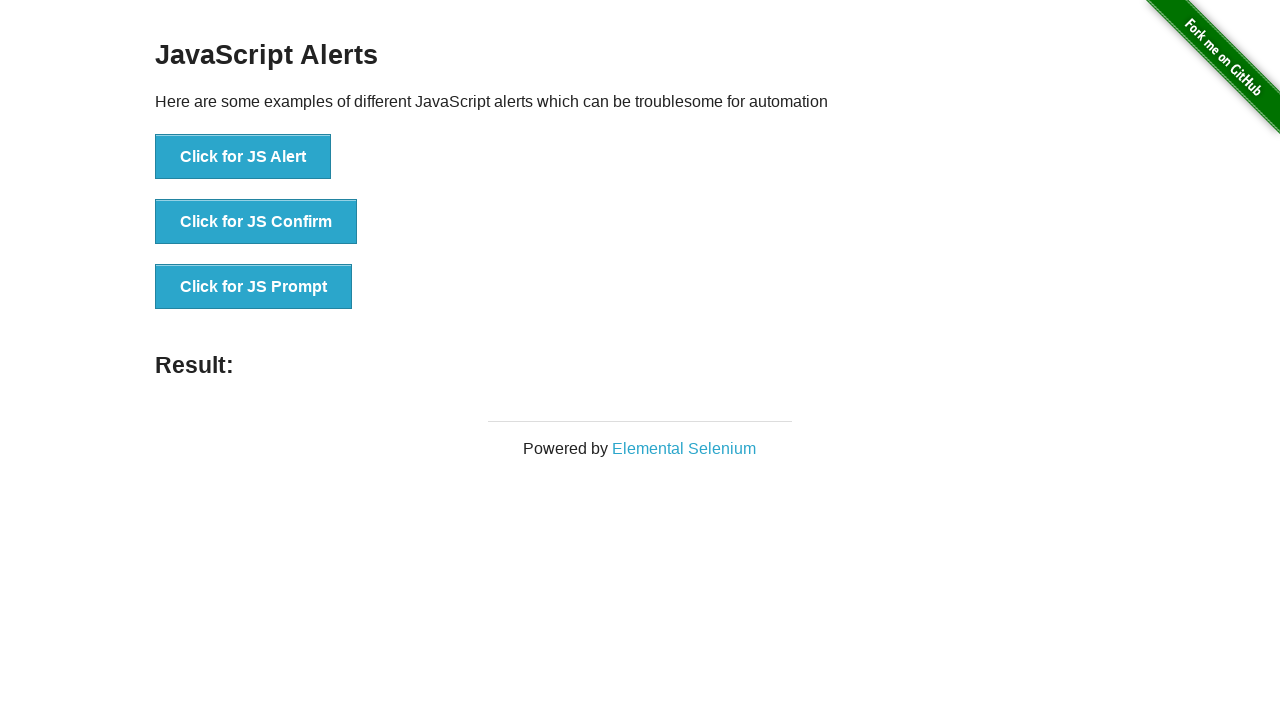

Accepted prompt dialog with text 'Test Text'
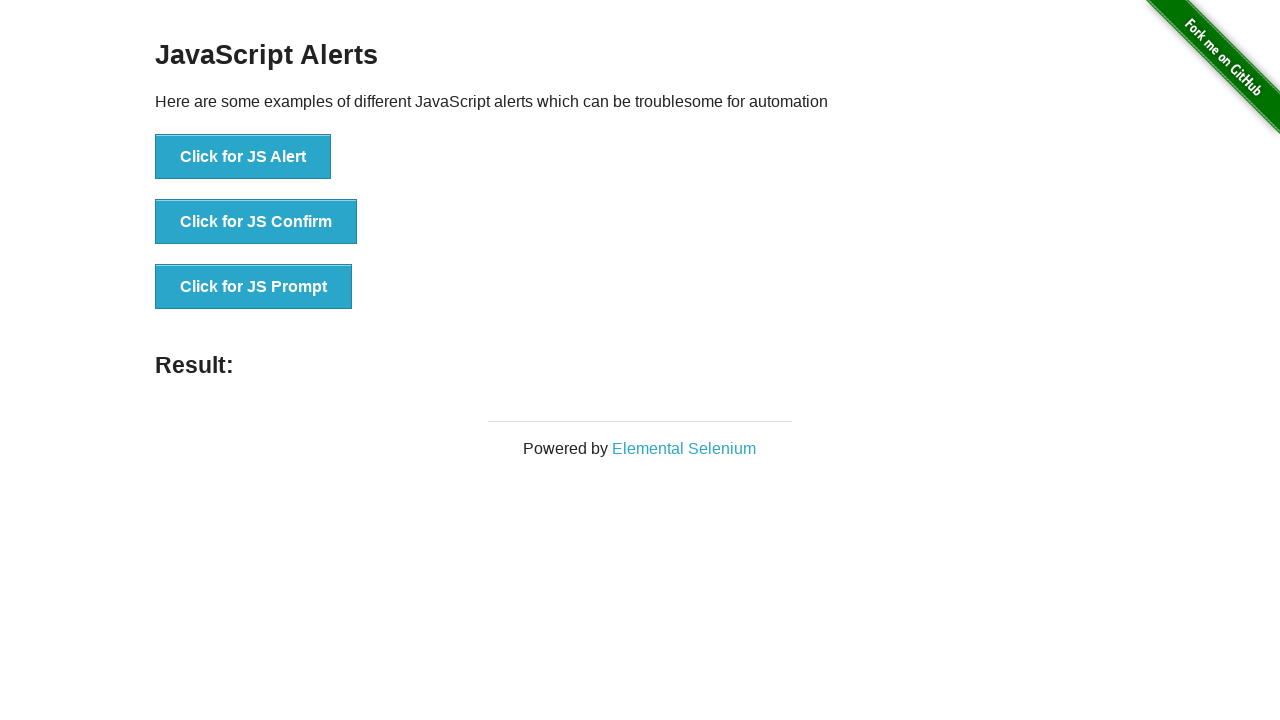

Clicked 'Click for JS Prompt' button to trigger JavaScript prompt dialog at (254, 287) on internal:text="Click for JS Prompt"i
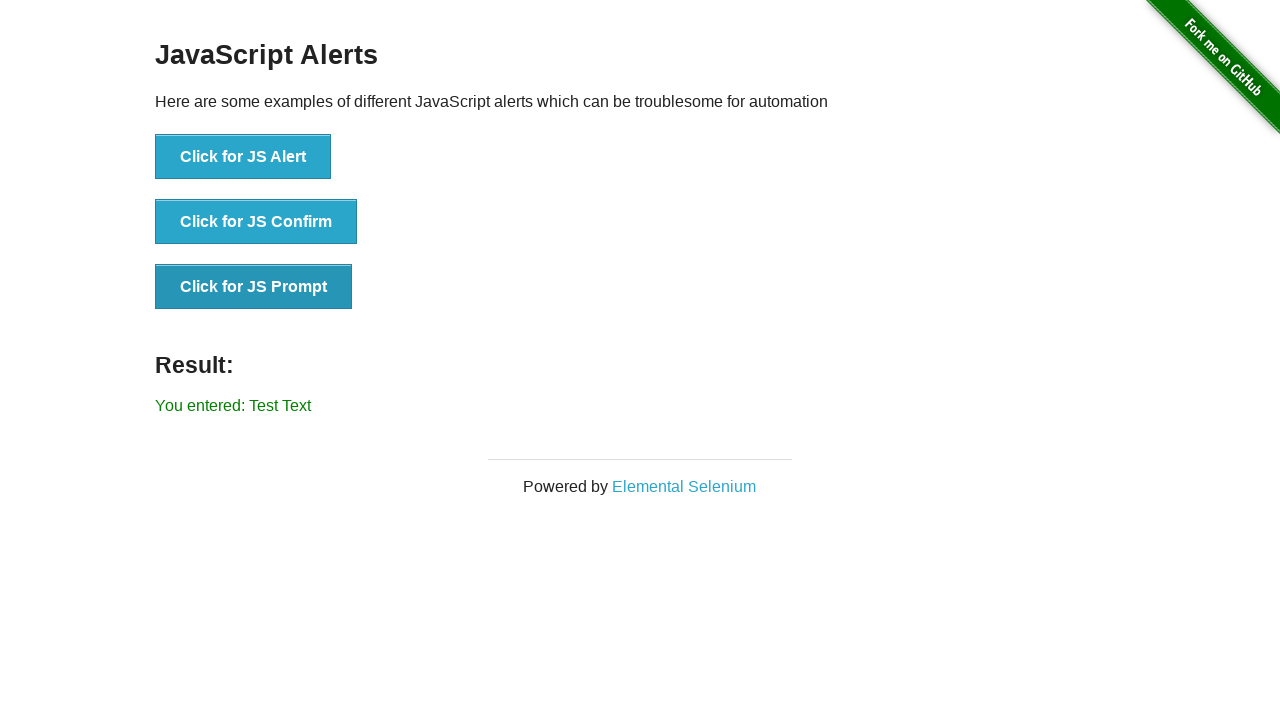

Waited for result element to load
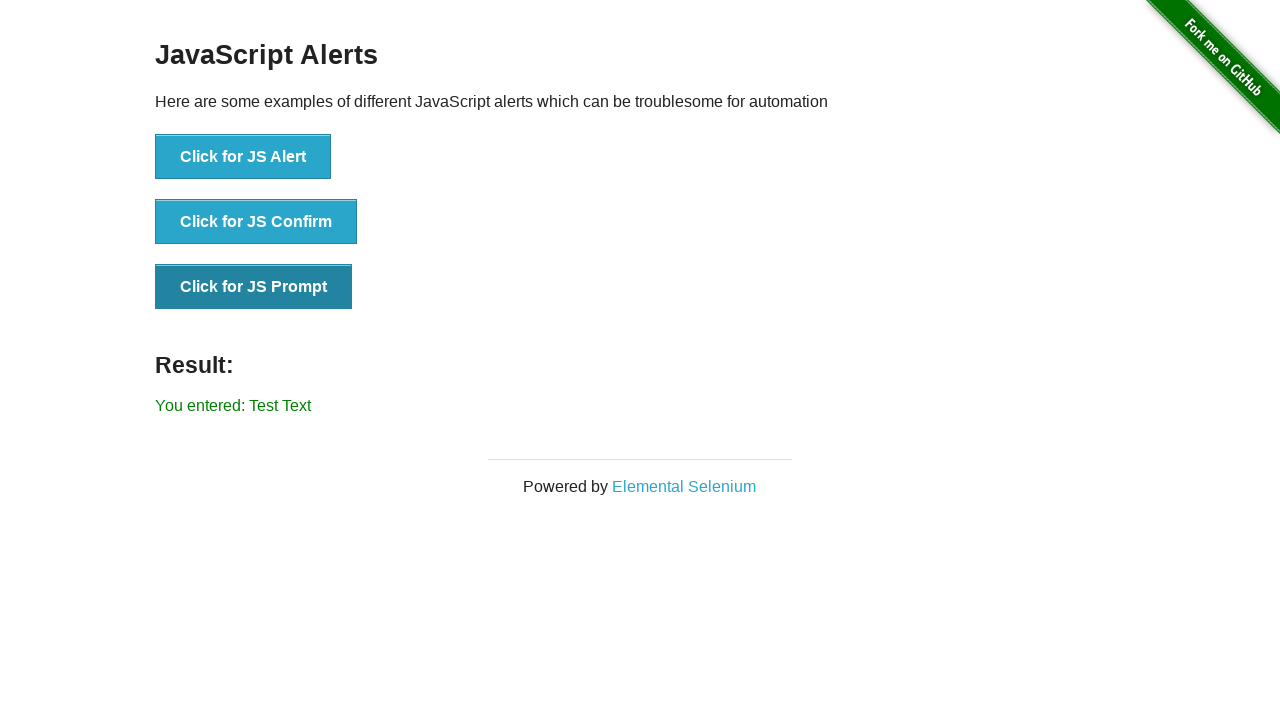

Retrieved result text content
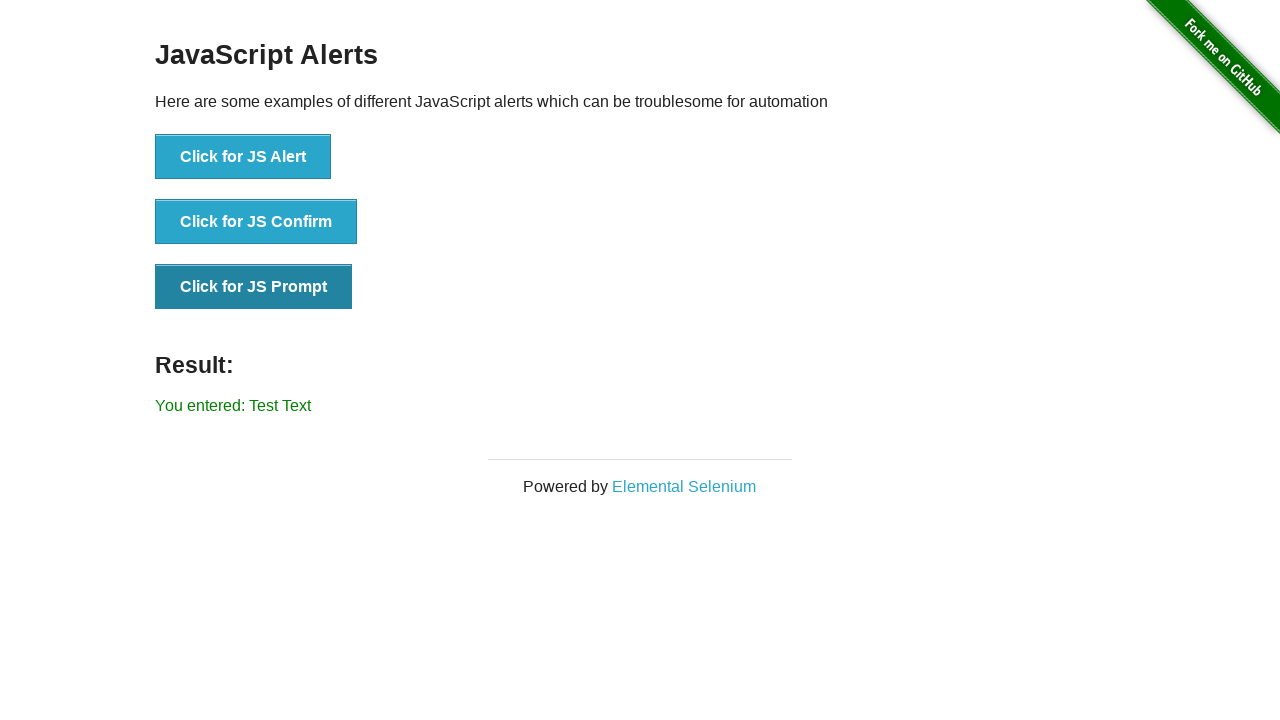

Verified result text contains 'Test Text'
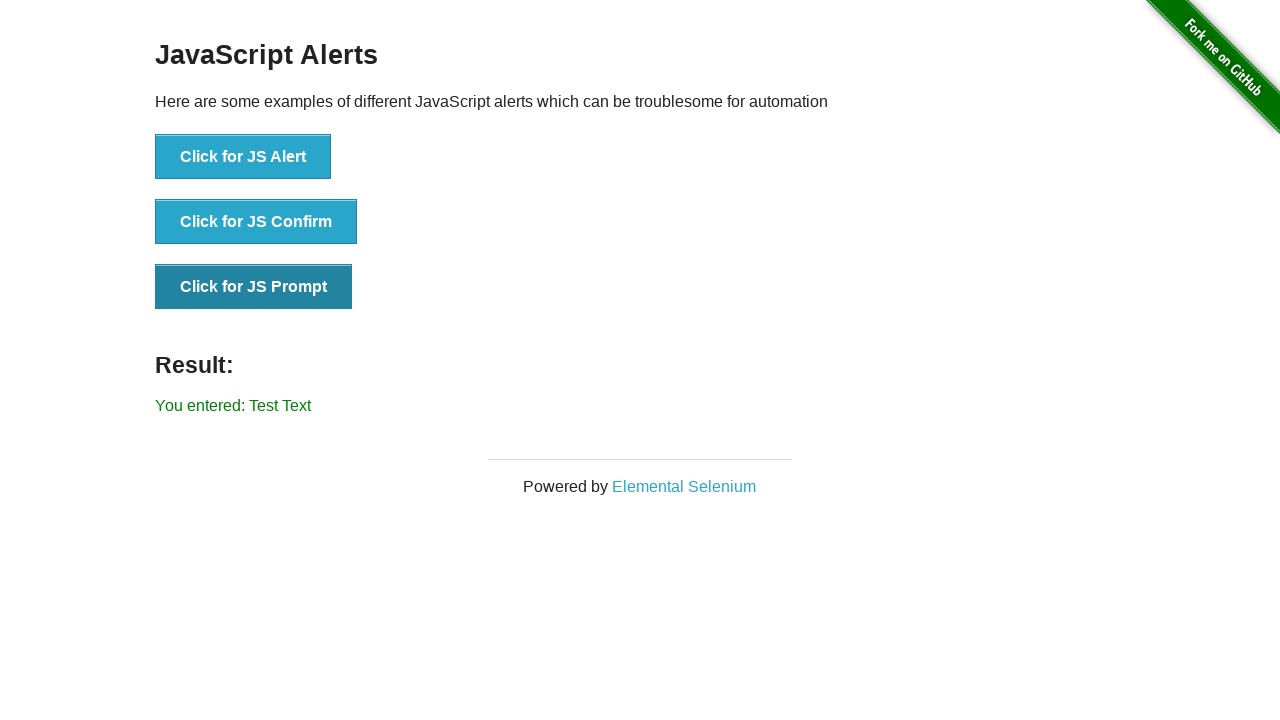

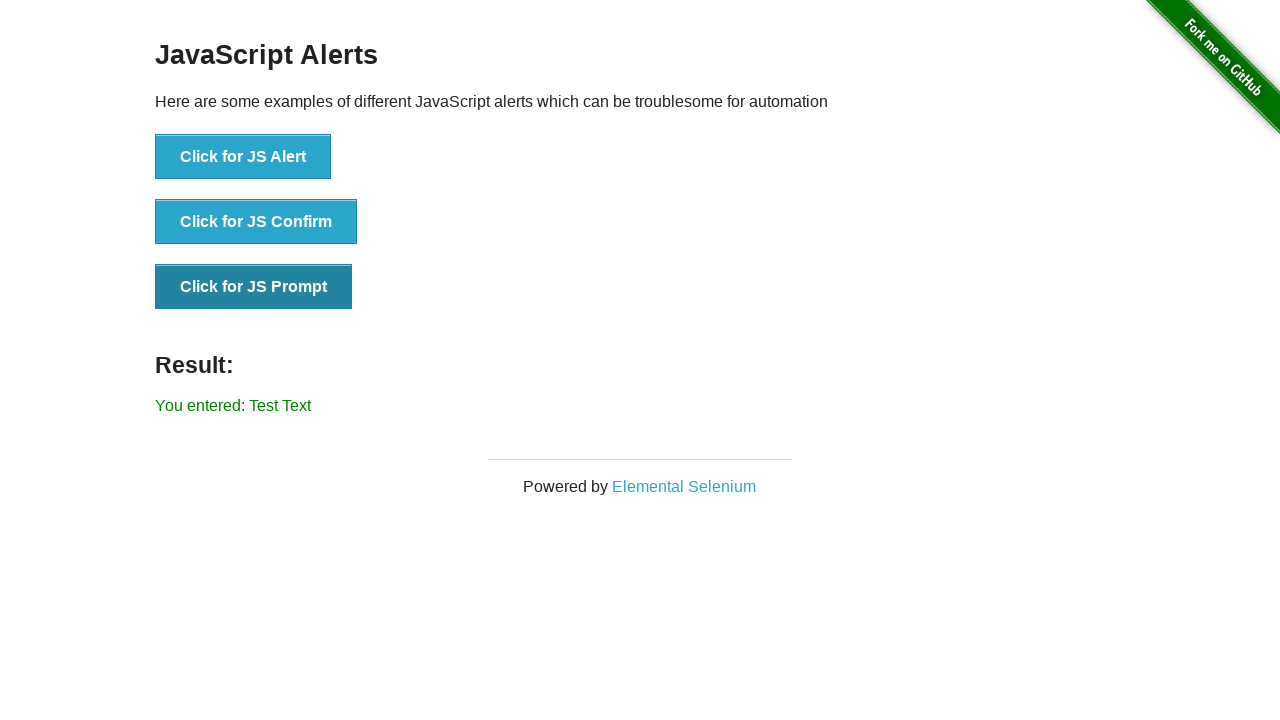